Tests the Add/Remove Elements functionality on the-internet.herokuapp.com by clicking to add two elements, verifying they exist, then removing one and verifying only one remains.

Starting URL: https://the-internet.herokuapp.com/

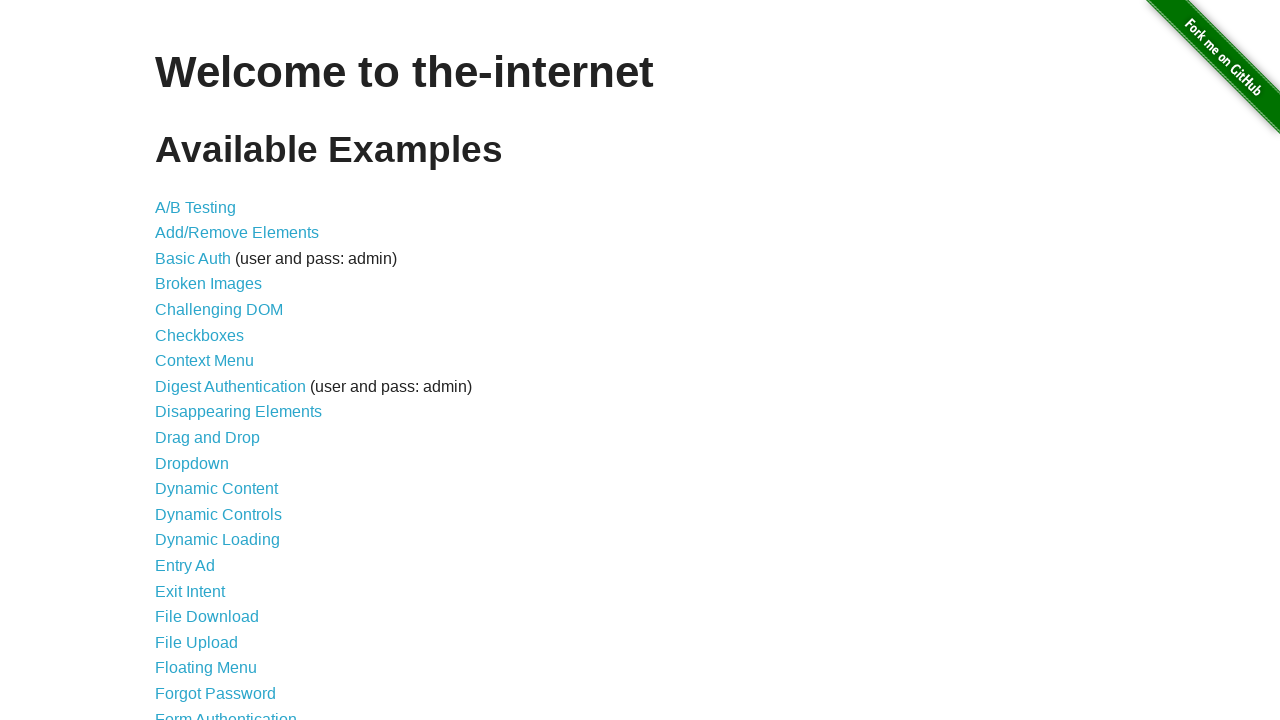

Clicked on 'Add/Remove Elements' link at (237, 233) on xpath=//*[@id='content']/ul/li[2]/a
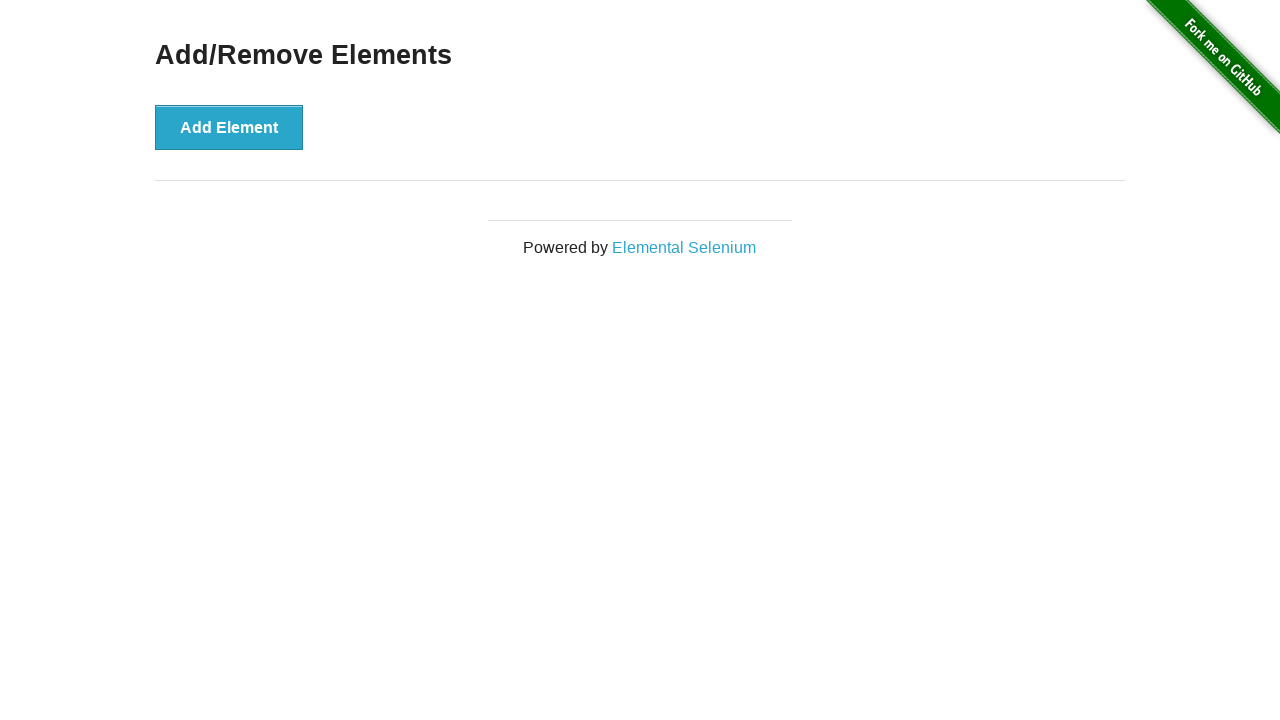

Clicked 'Add Element' button (first time) at (229, 127) on xpath=//*[@id='content']/div/button
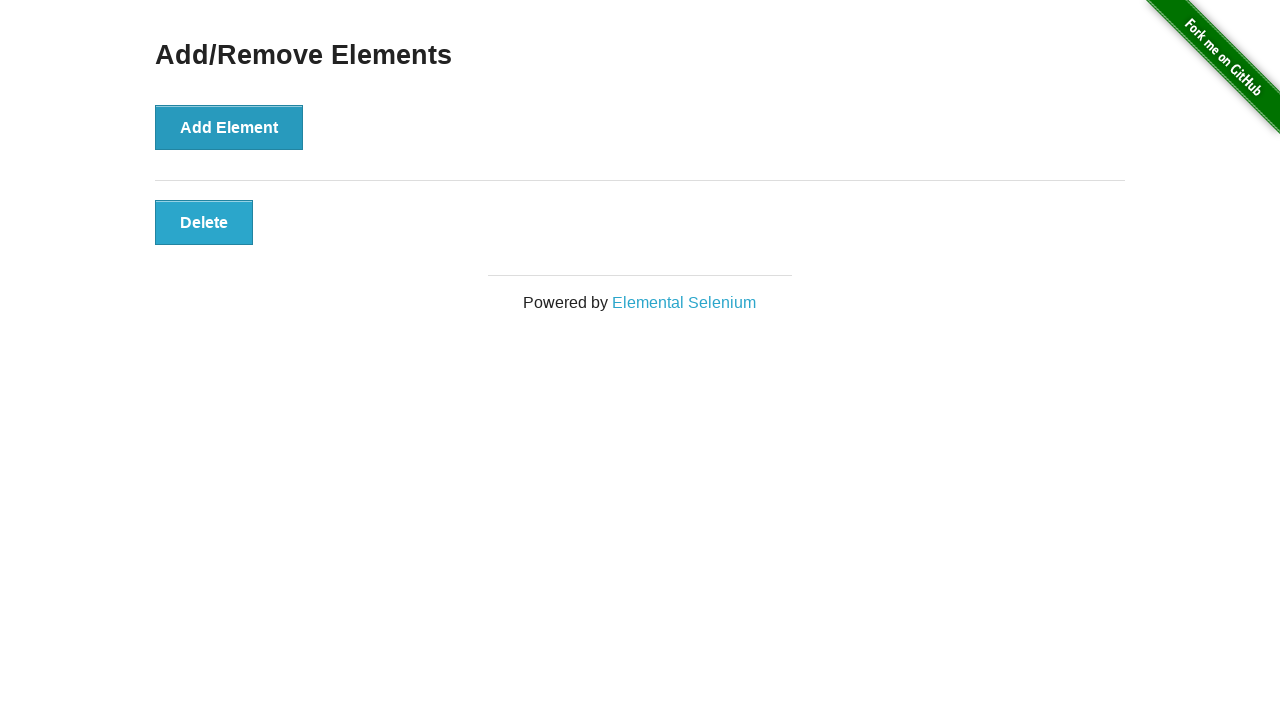

Clicked 'Add Element' button (second time) at (229, 127) on xpath=//*[@id='content']/div/button
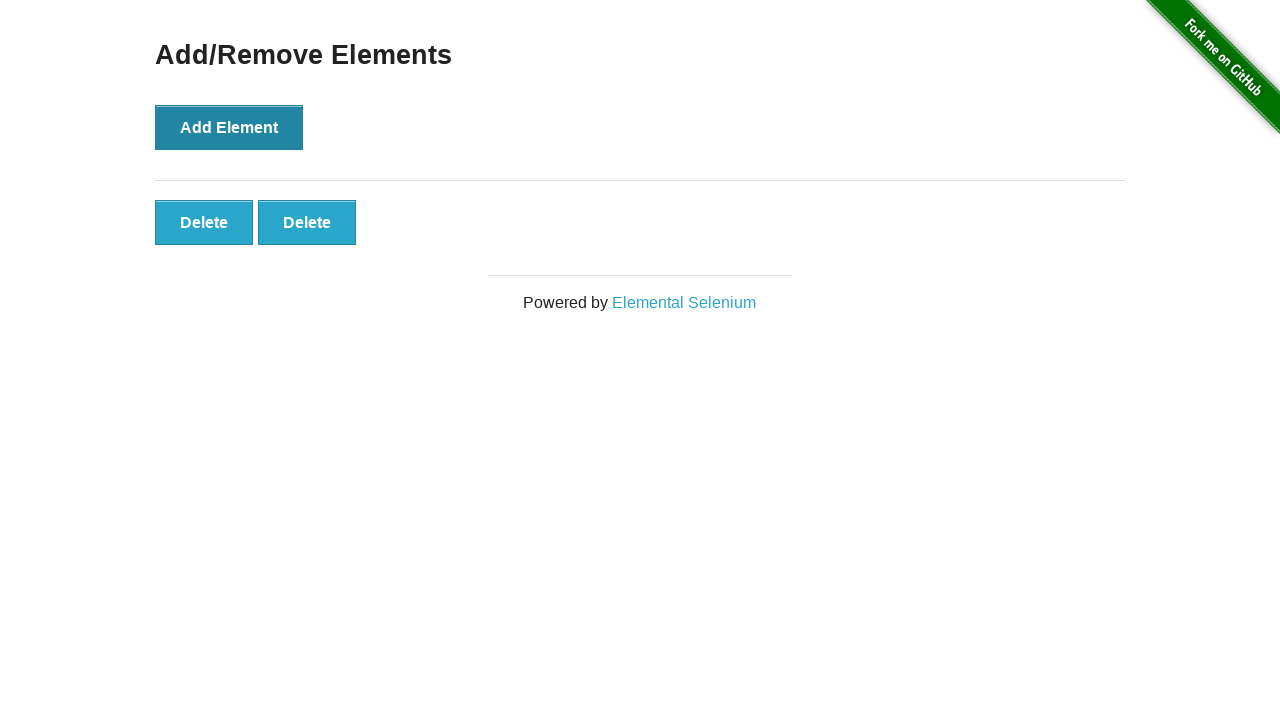

Verified two elements were added successfully
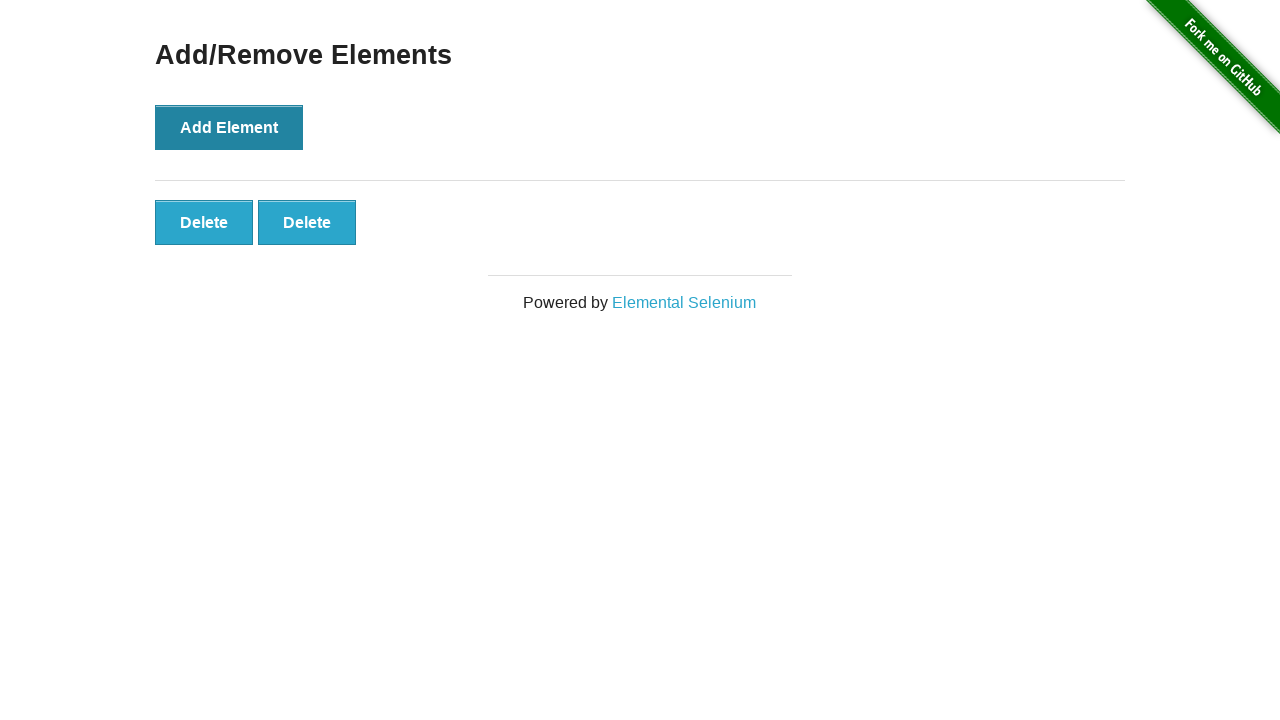

Clicked the second 'Delete' button to remove one element at (307, 222) on xpath=//*[@id='elements']/button[2]
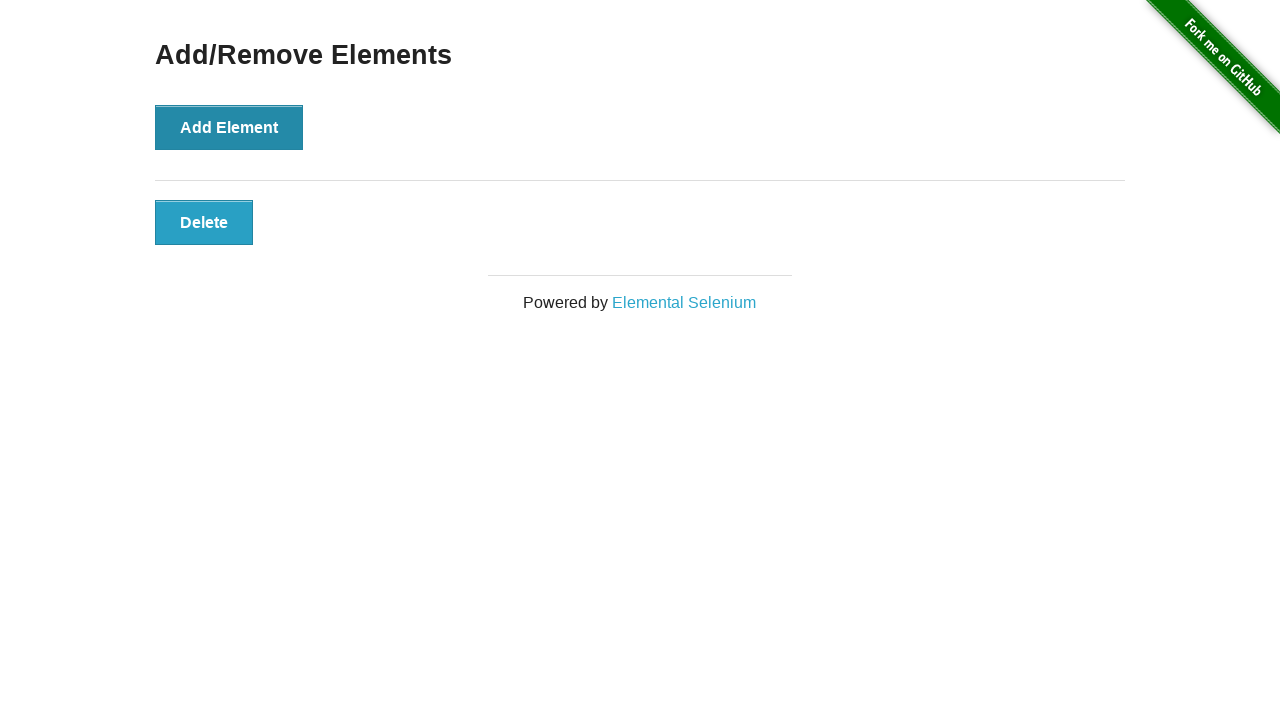

Verified only one element remains after deletion
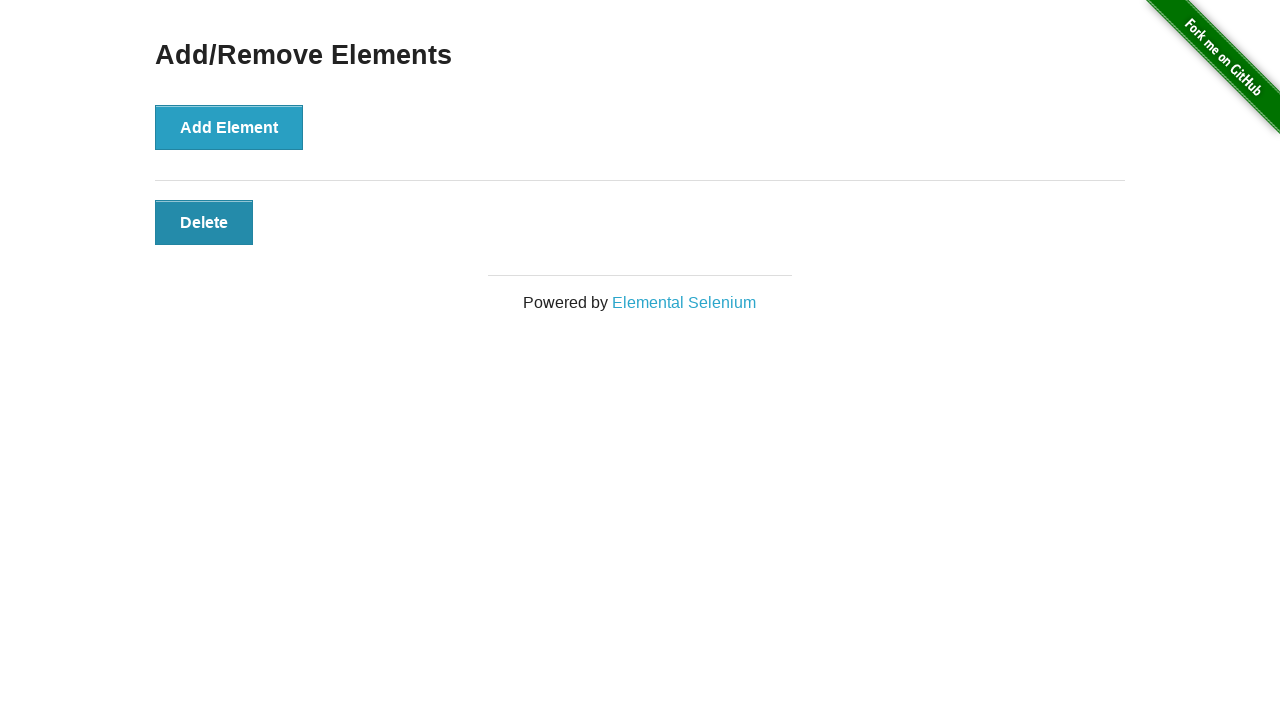

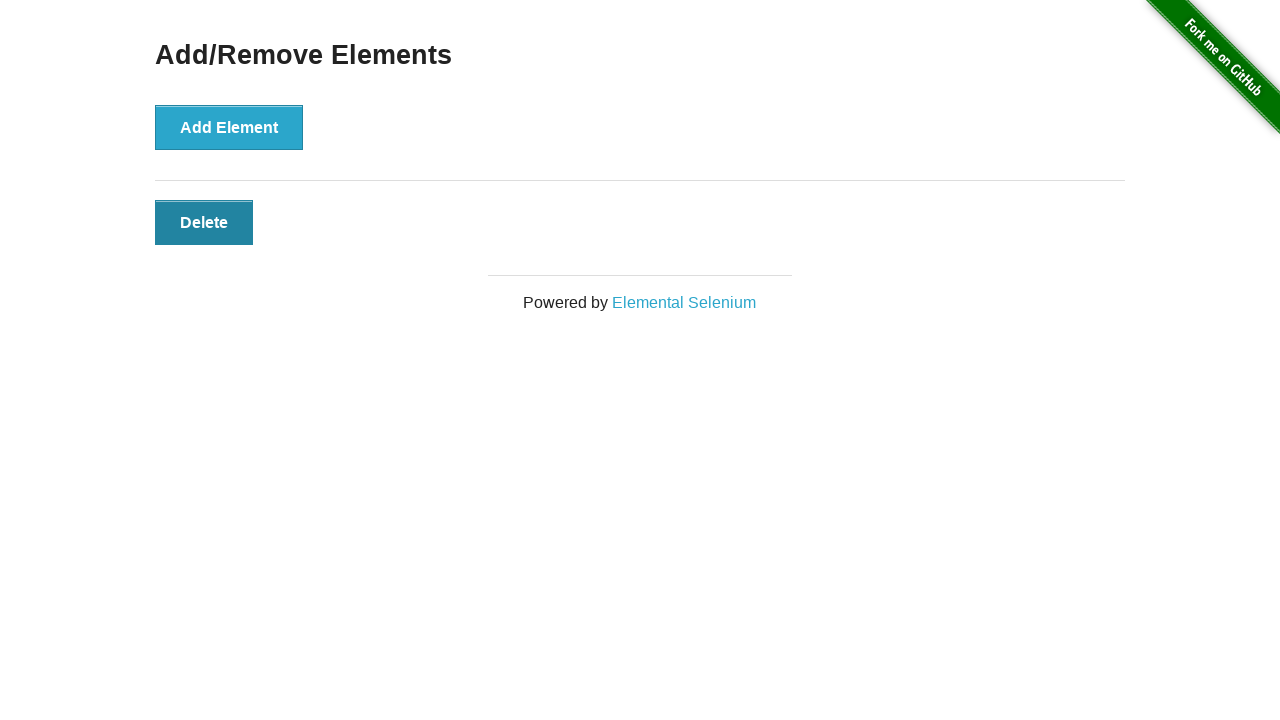